Verifies that YouTube homepage URL contains "youtube"

Starting URL: http://www.youtube.com

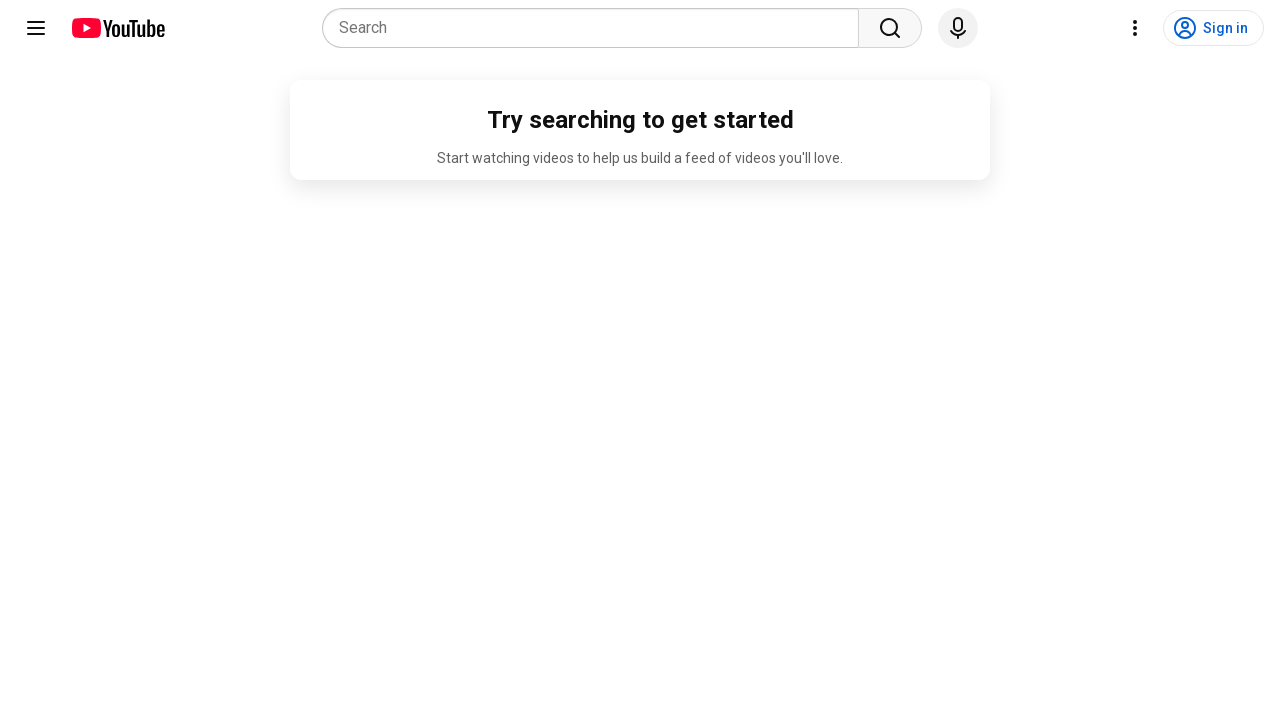

Navigated to YouTube homepage at http://www.youtube.com
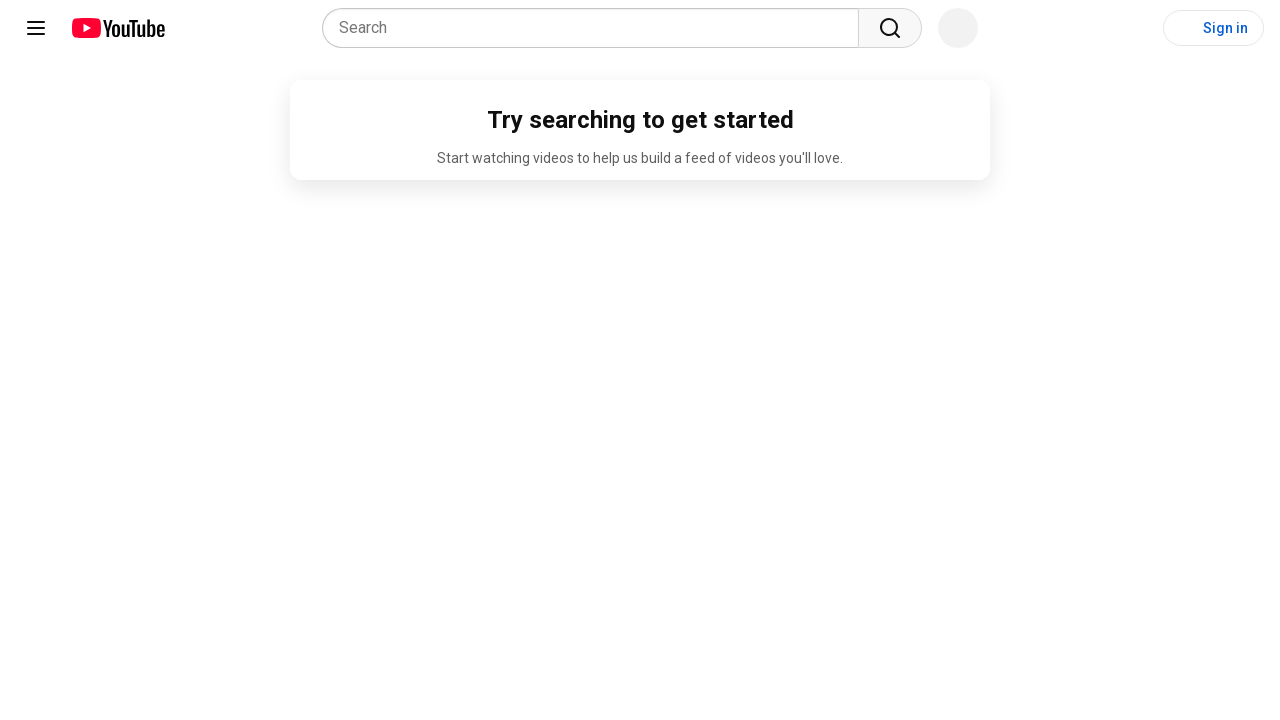

Verified that current URL contains 'youtube'
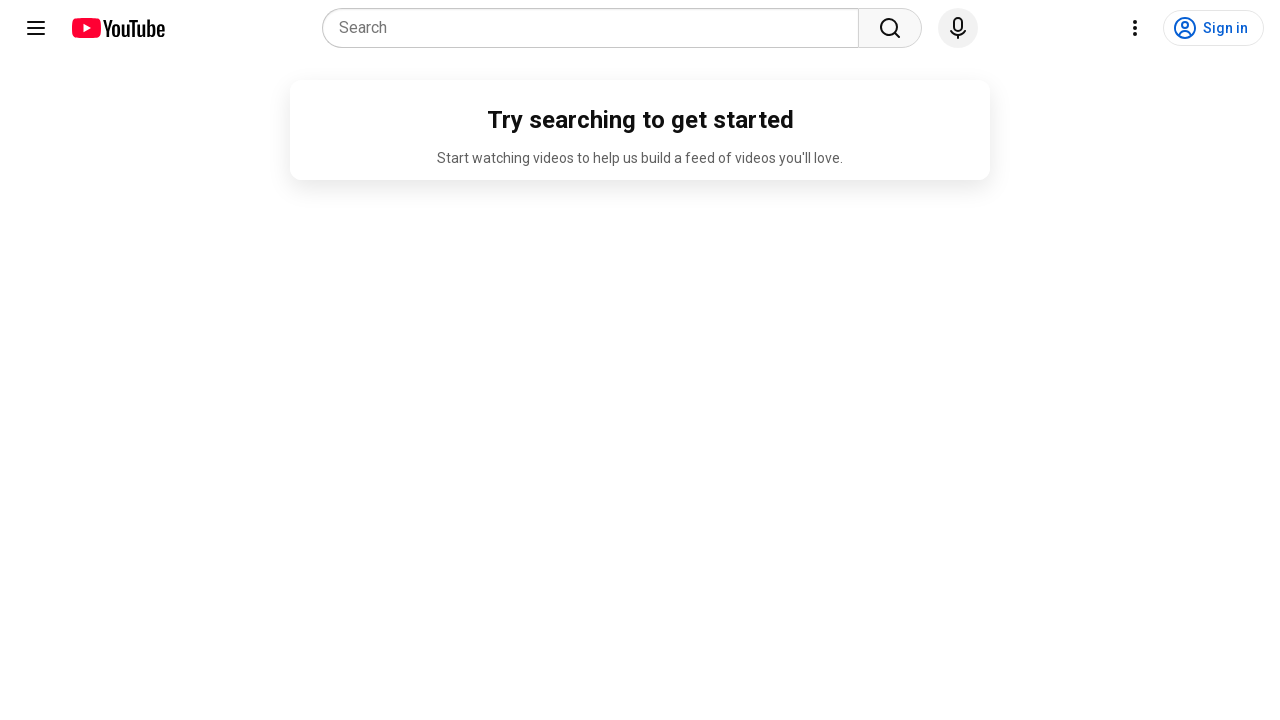

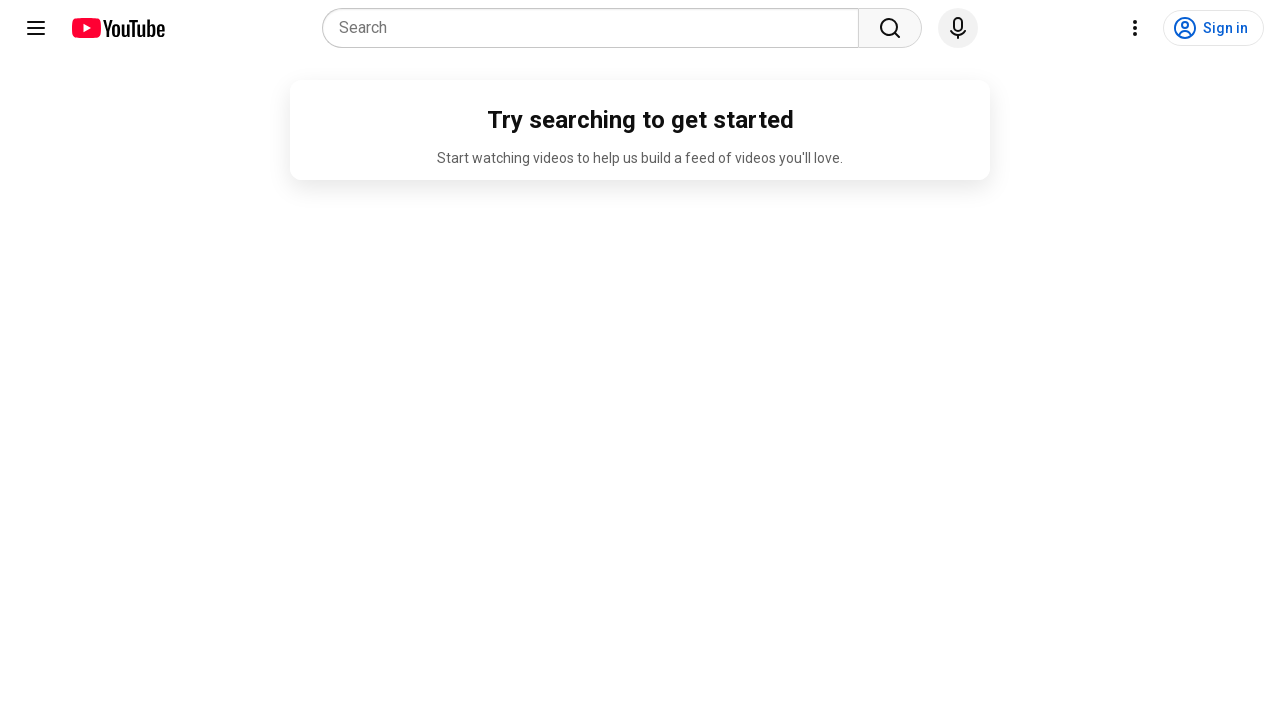